Tests filtering to display only active (not completed) items

Starting URL: https://demo.playwright.dev/todomvc

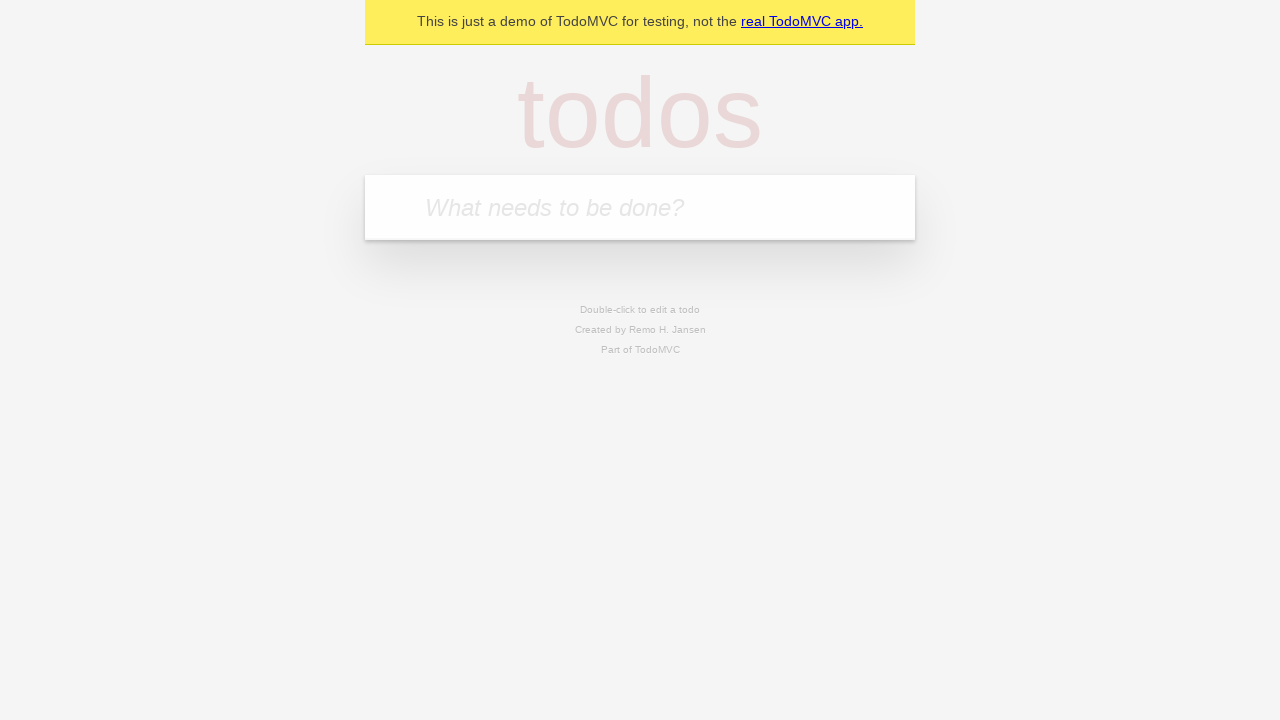

Filled todo input with 'buy some cheese' on internal:attr=[placeholder="What needs to be done?"i]
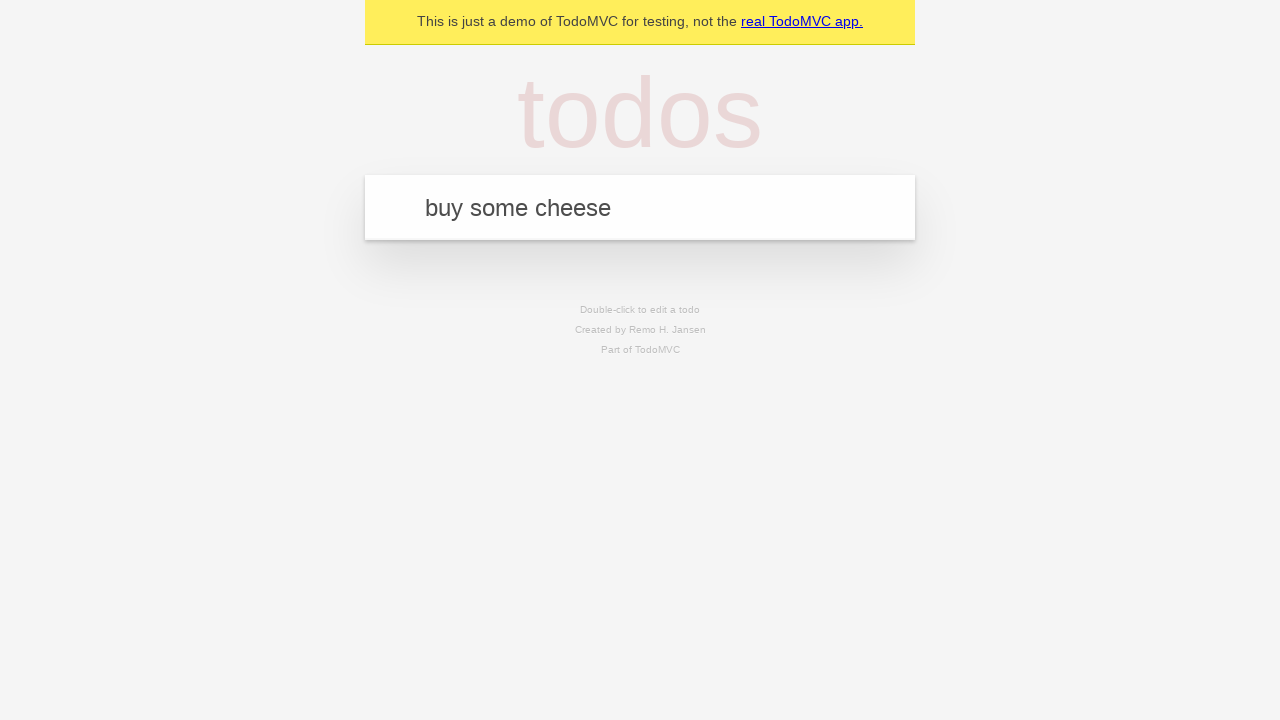

Pressed Enter to create todo 'buy some cheese' on internal:attr=[placeholder="What needs to be done?"i]
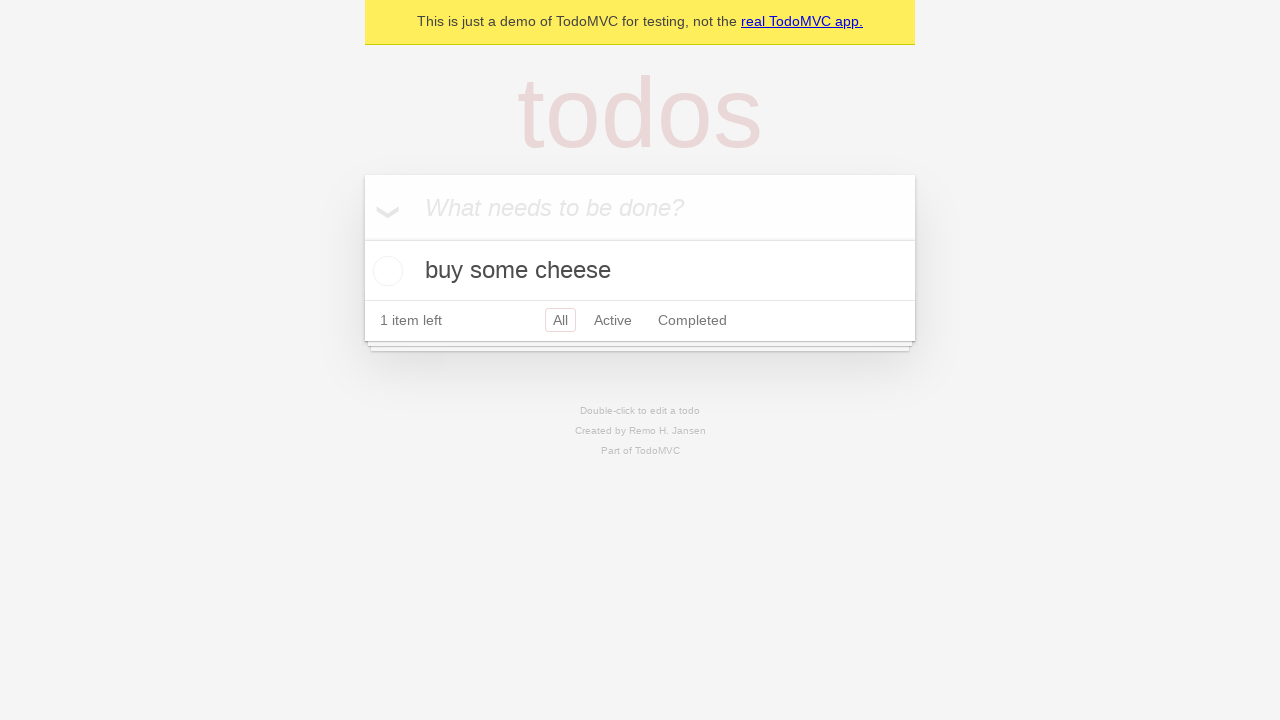

Filled todo input with 'feed the cat' on internal:attr=[placeholder="What needs to be done?"i]
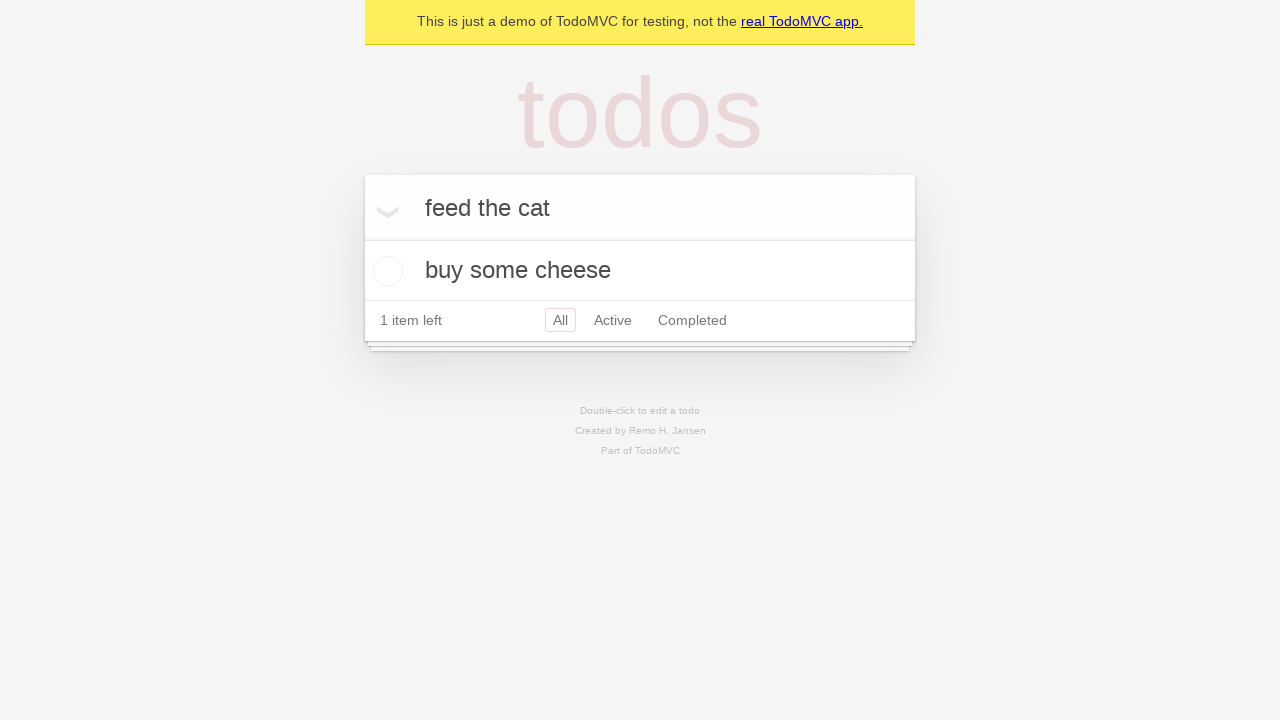

Pressed Enter to create todo 'feed the cat' on internal:attr=[placeholder="What needs to be done?"i]
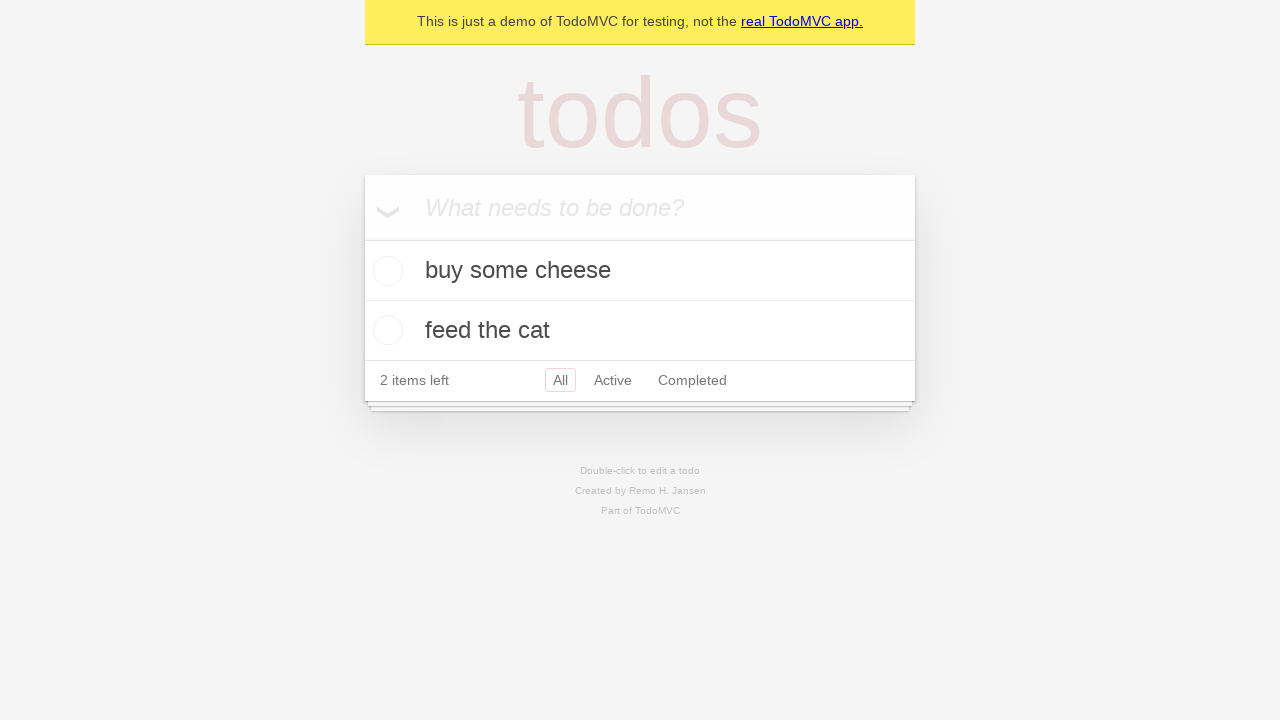

Filled todo input with 'book a doctors appointment' on internal:attr=[placeholder="What needs to be done?"i]
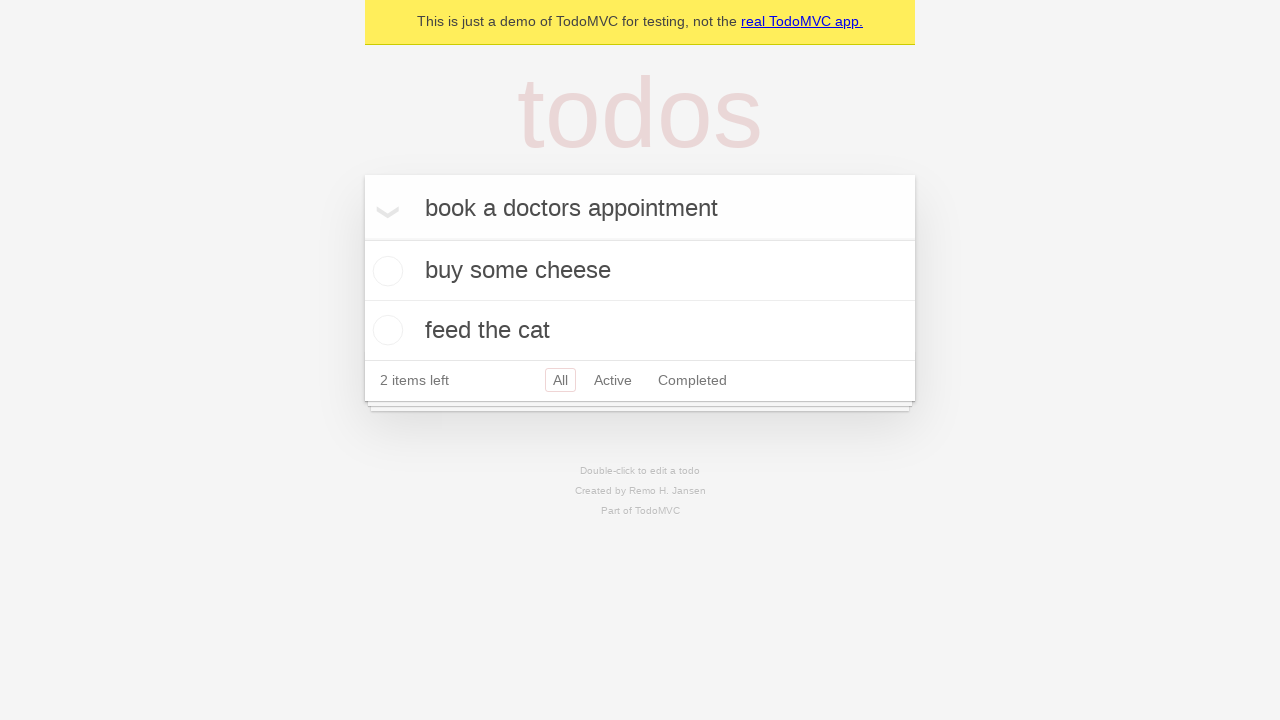

Pressed Enter to create todo 'book a doctors appointment' on internal:attr=[placeholder="What needs to be done?"i]
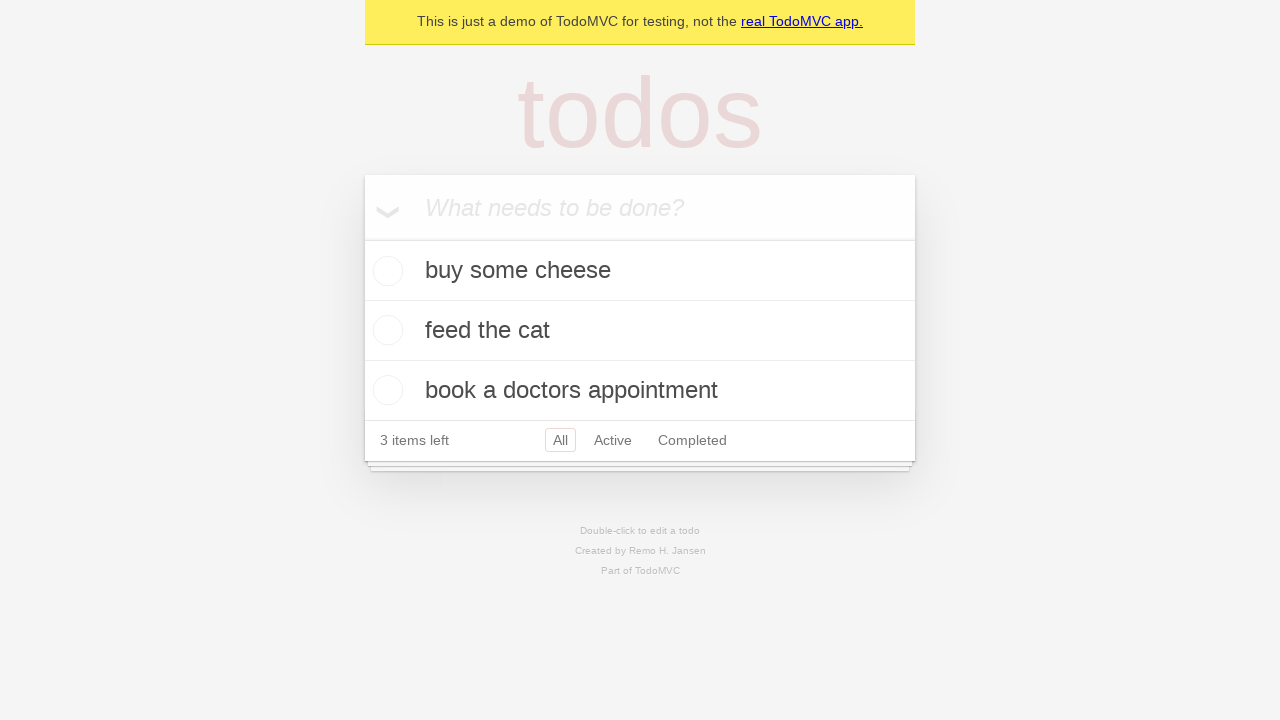

Checked the second todo item to mark it as completed at (385, 330) on internal:testid=[data-testid="todo-item"s] >> nth=1 >> internal:role=checkbox
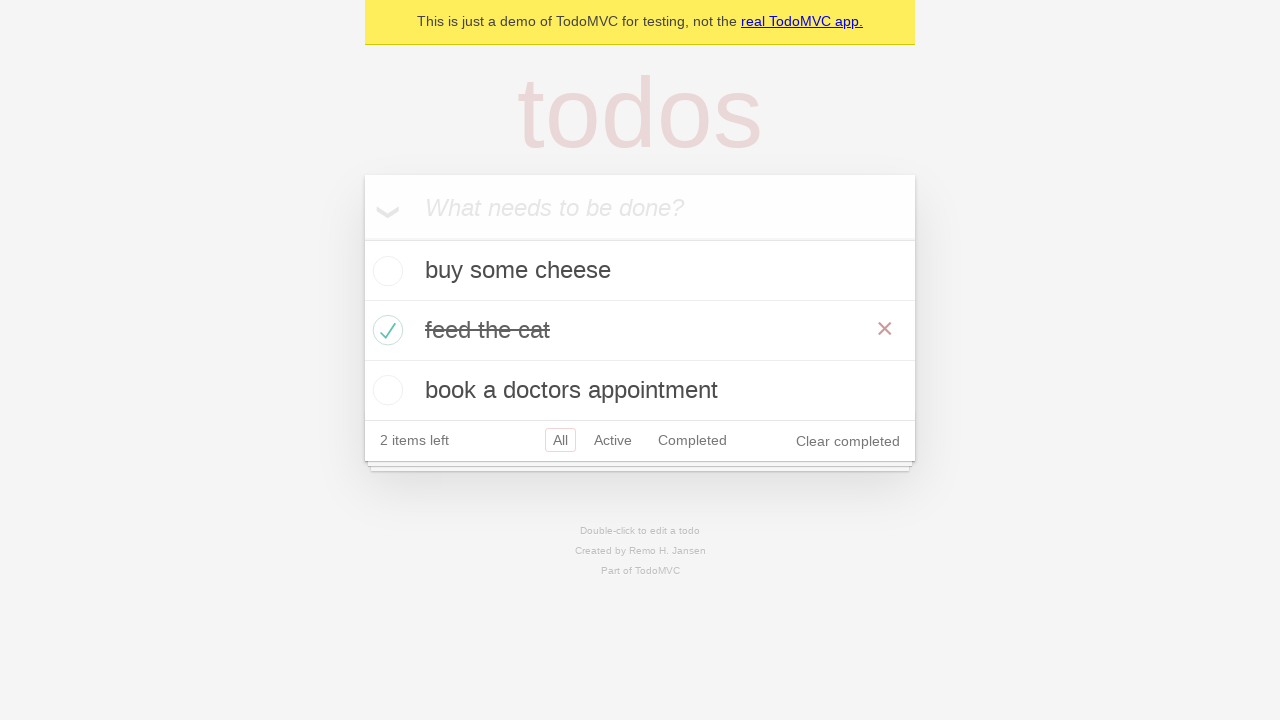

Clicked Active filter to display only active items at (613, 440) on internal:role=link[name="Active"i]
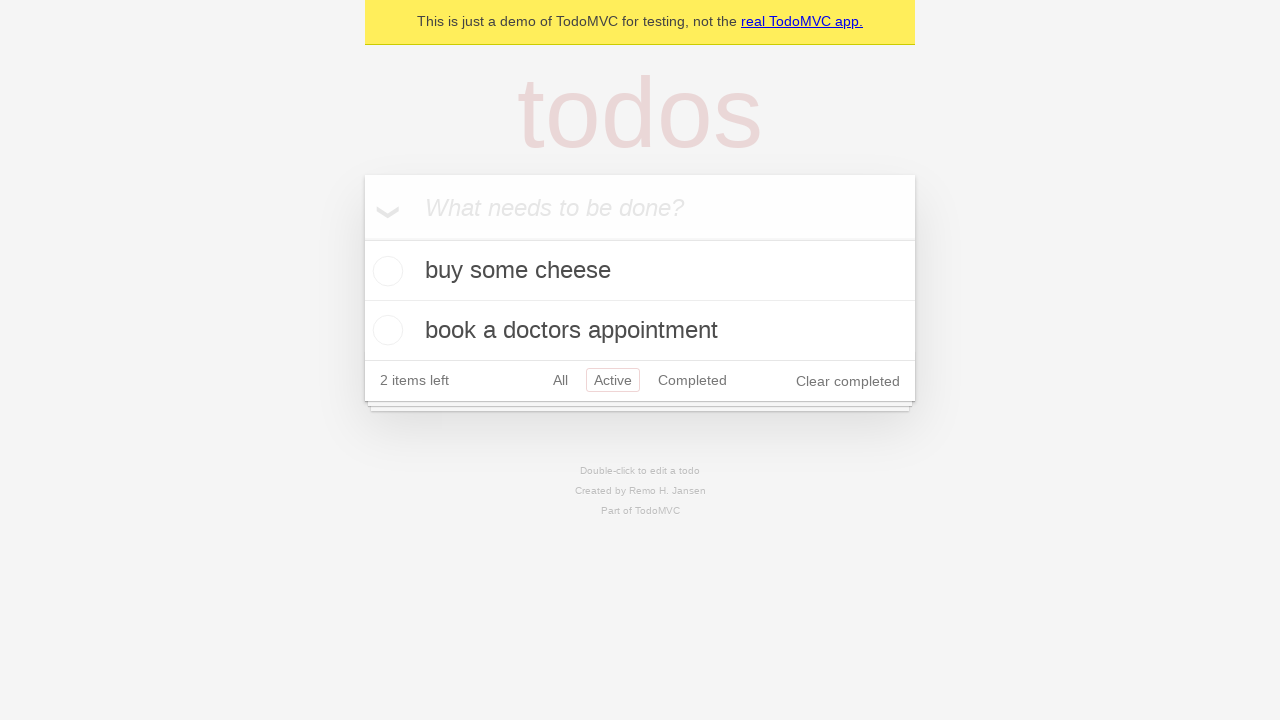

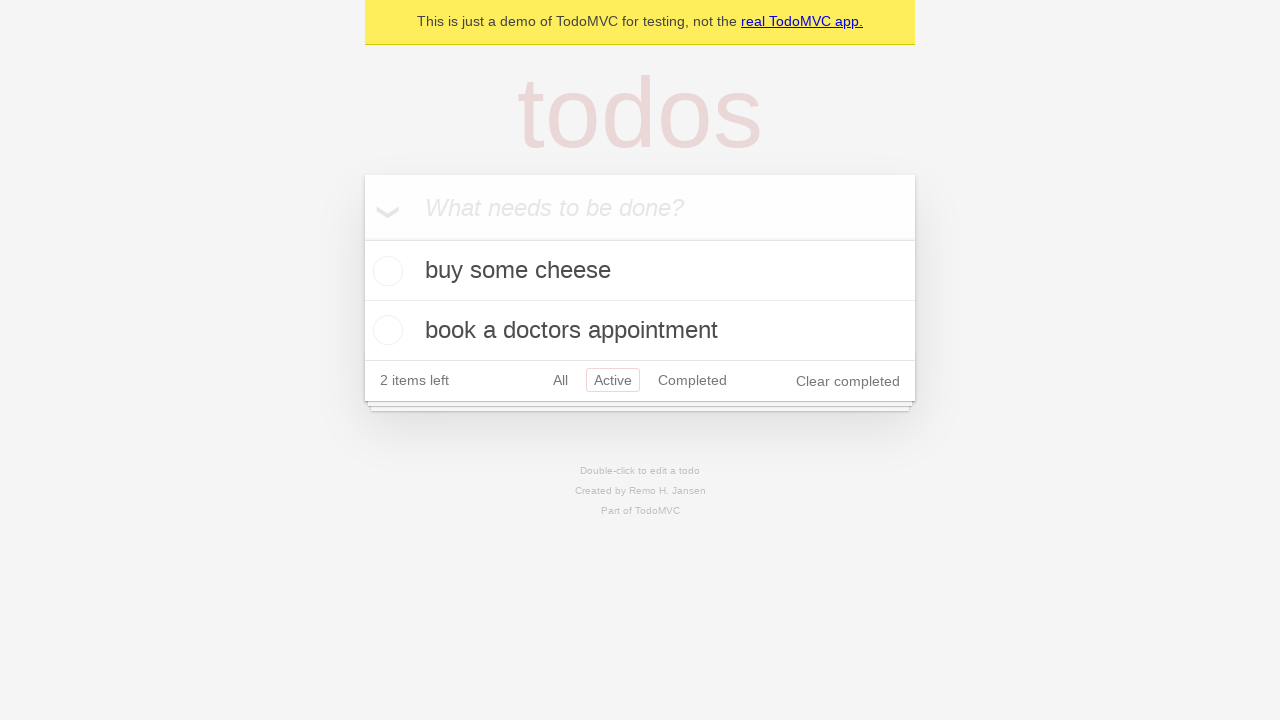